Tests anti-bot detection behavior by triggering Brotector which causes Gandalf to block access, then interacts with the blocked page

Starting URL: https://seleniumbase.io/hobbit/login

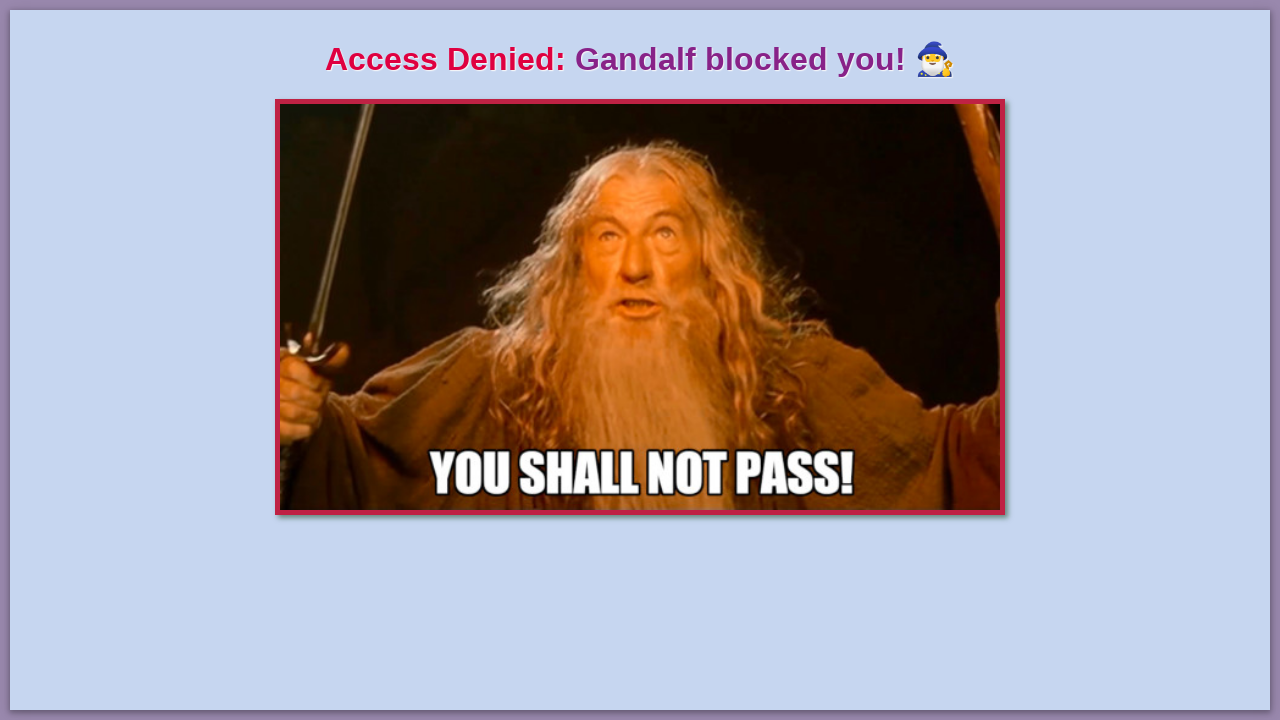

Button not visible within timeout, bot detection may have triggered on button
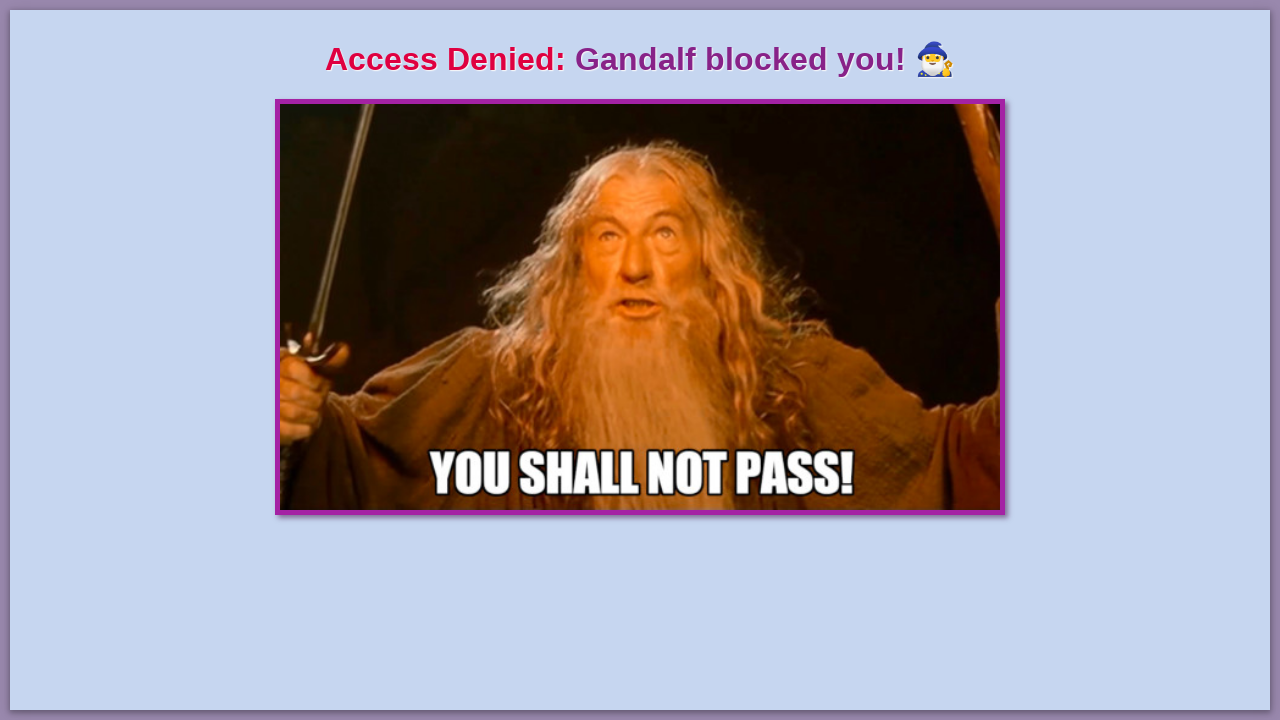

Gandalf blocking message appeared
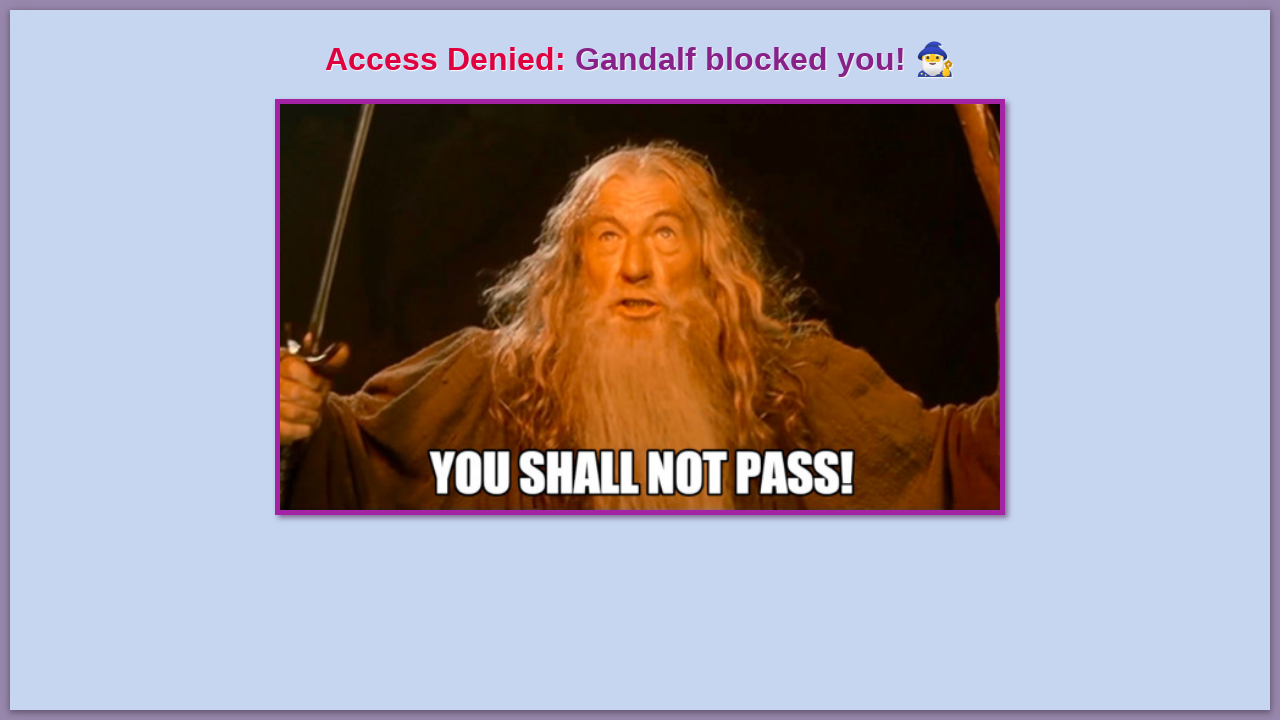

Clicked image on blocked page at (640, 307) on img
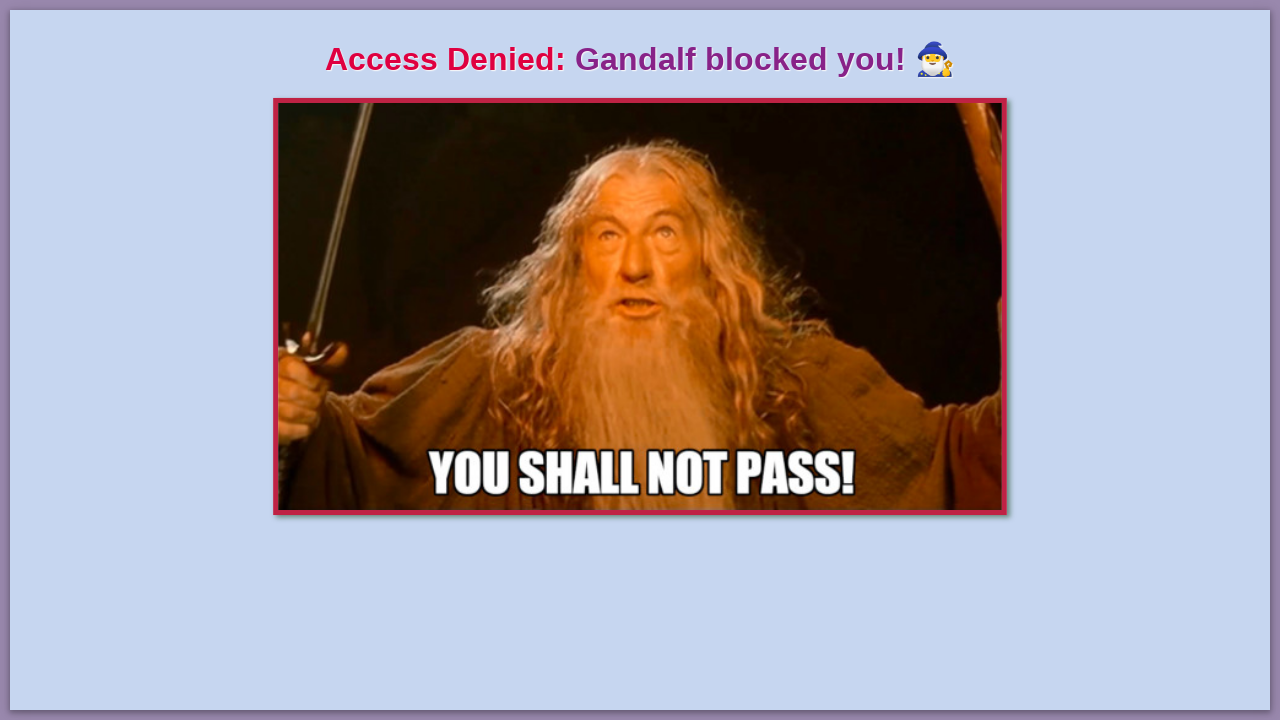

Verified h1 element with blocking message is visible
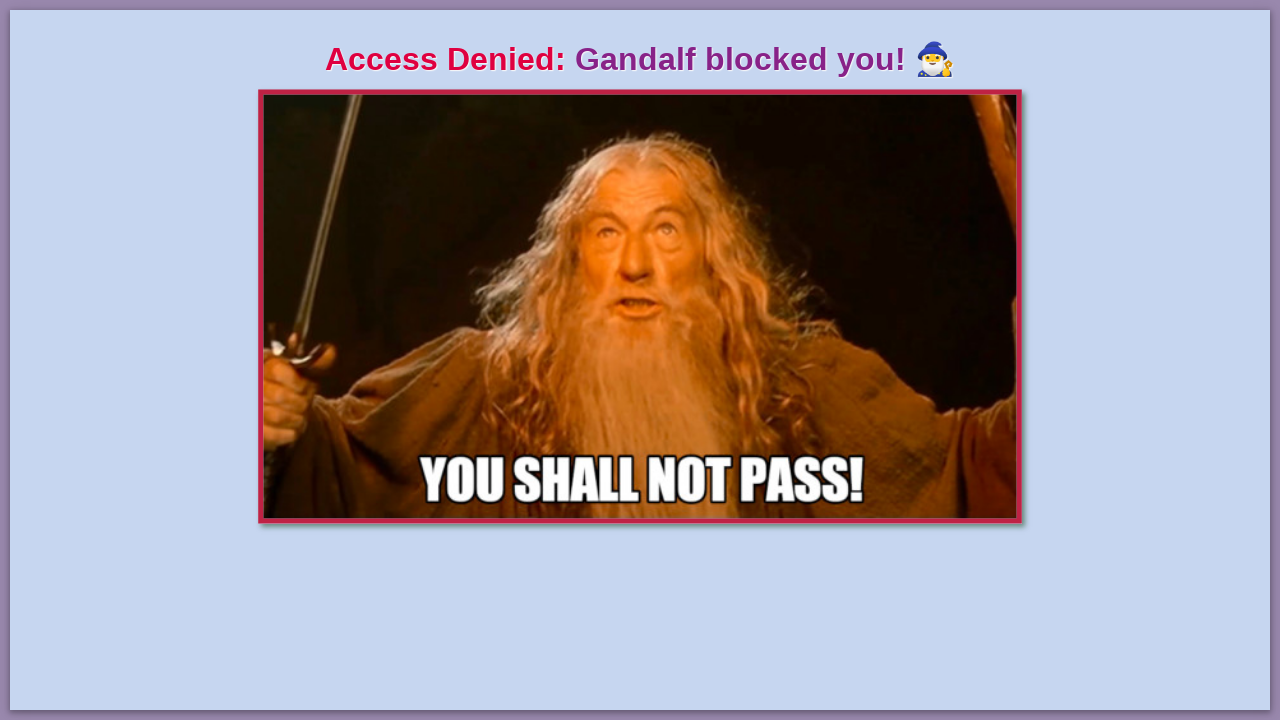

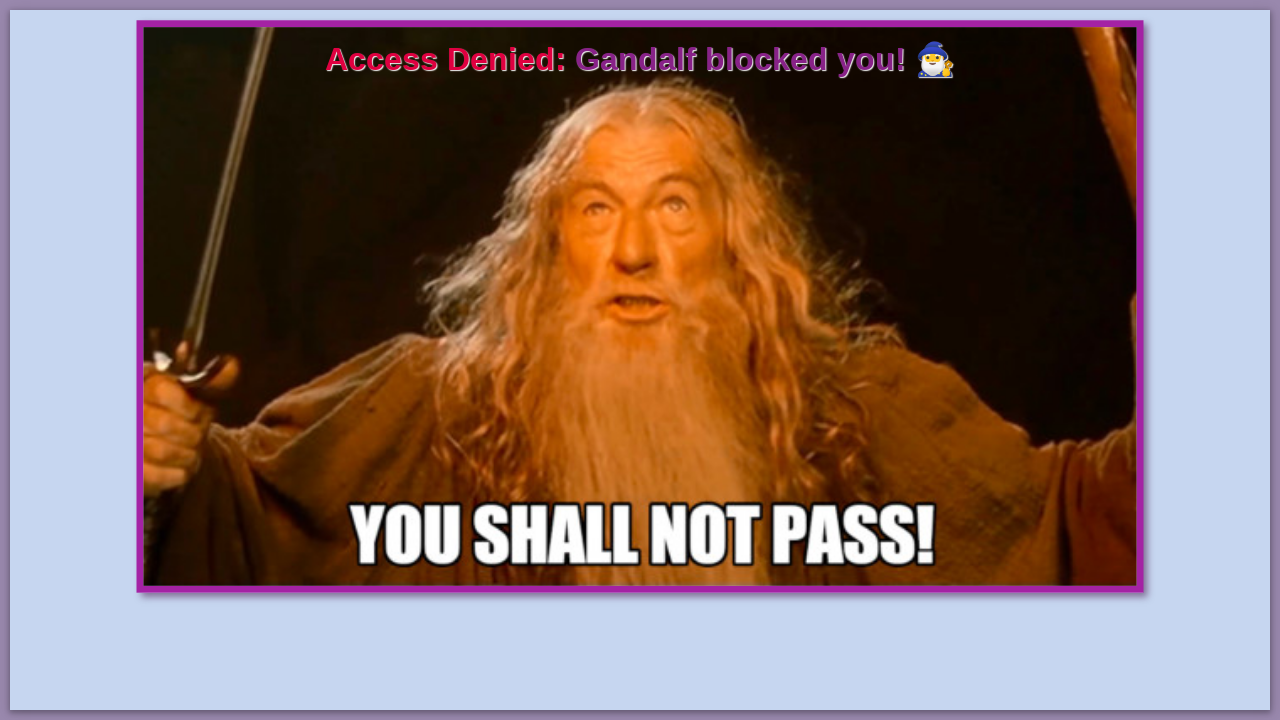